Tests that Clear completed button is hidden when there are no completed items.

Starting URL: https://demo.playwright.dev/todomvc

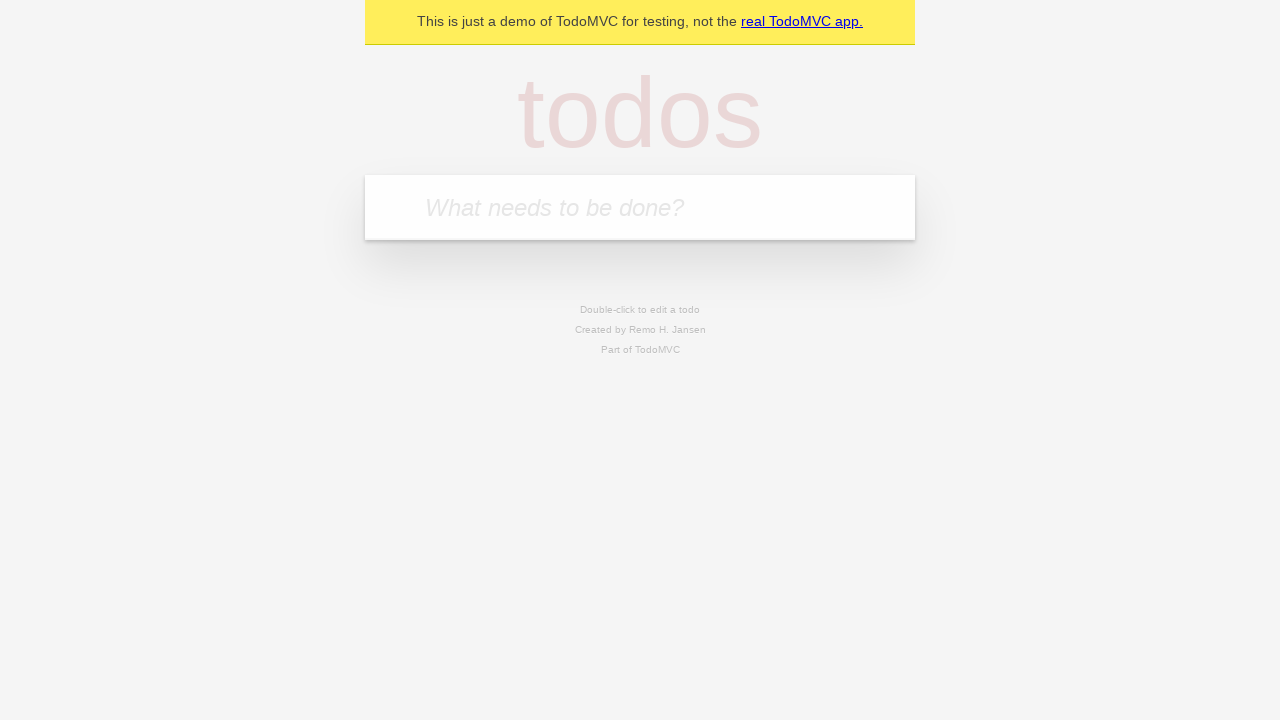

Filled input field with 'buy some cheese' on internal:attr=[placeholder="What needs to be done?"i]
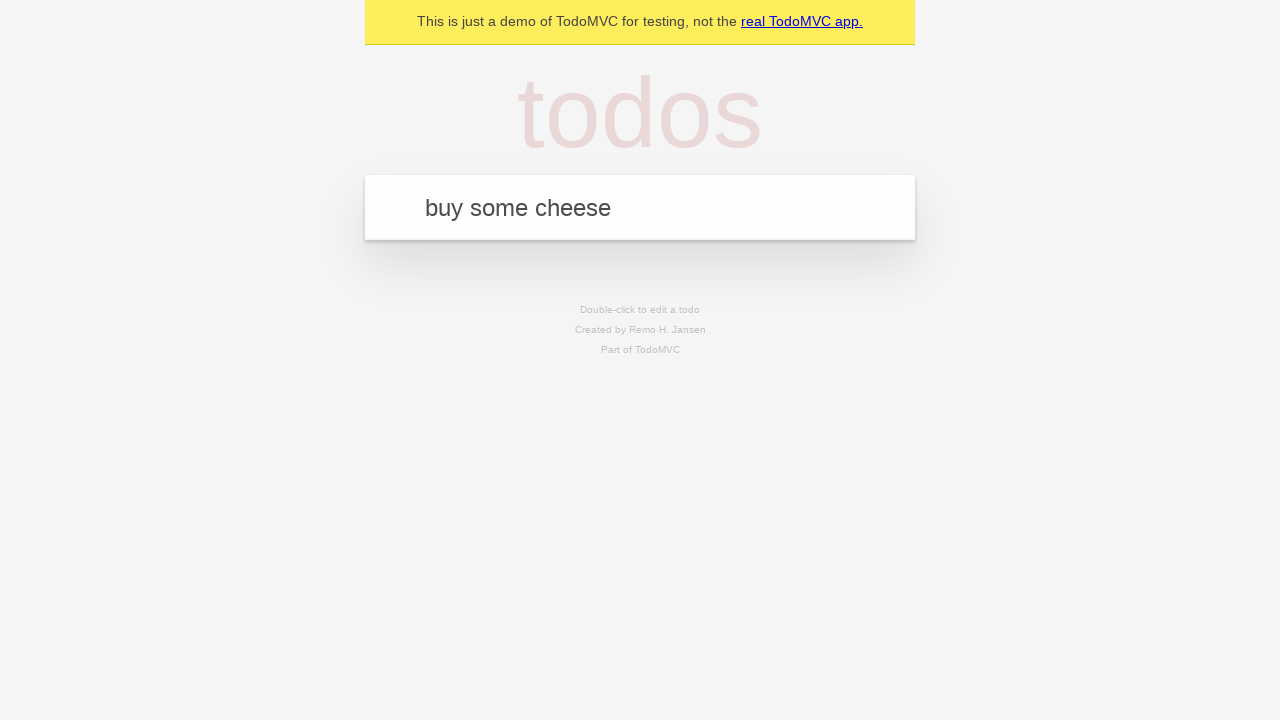

Pressed Enter to create first todo item on internal:attr=[placeholder="What needs to be done?"i]
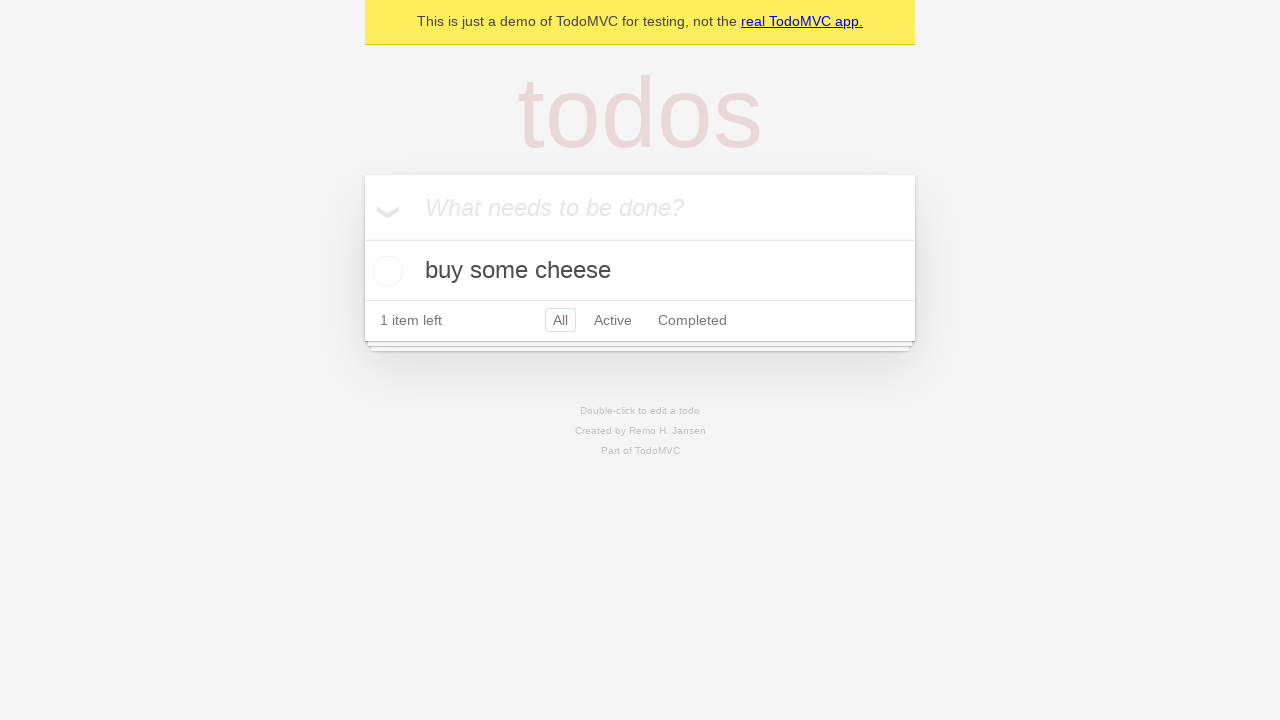

Filled input field with 'feed the cat' on internal:attr=[placeholder="What needs to be done?"i]
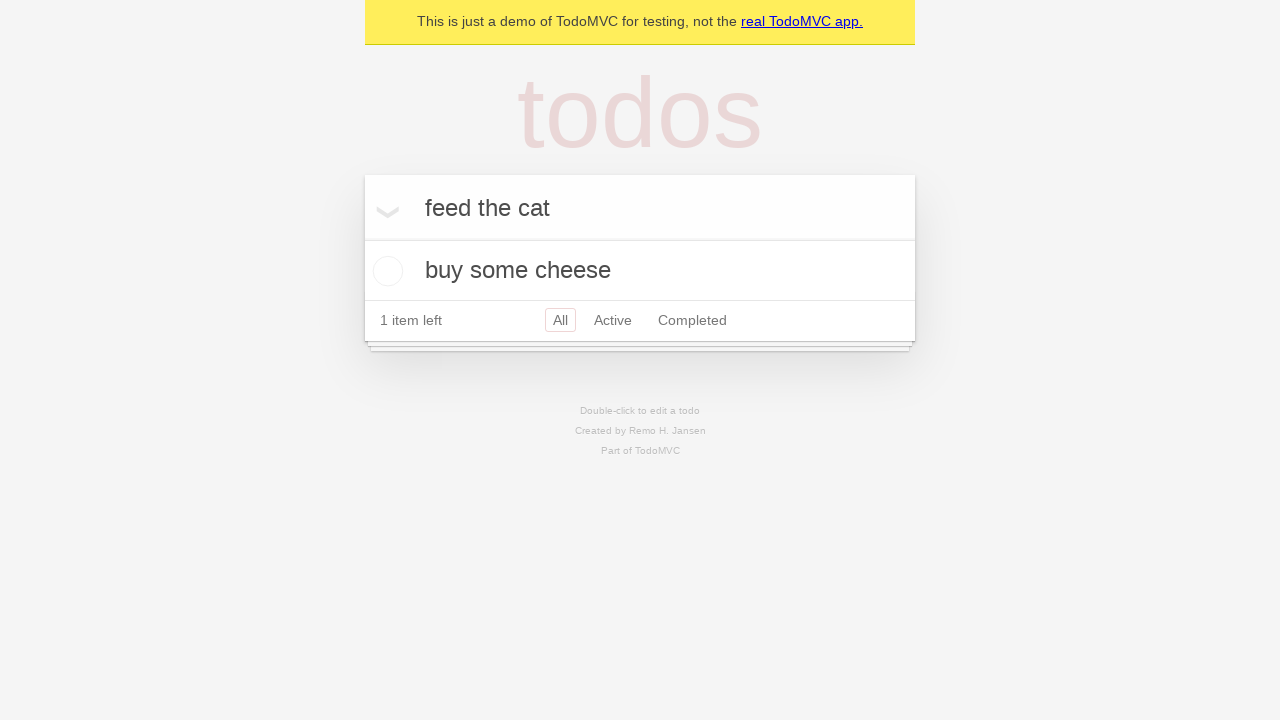

Pressed Enter to create second todo item on internal:attr=[placeholder="What needs to be done?"i]
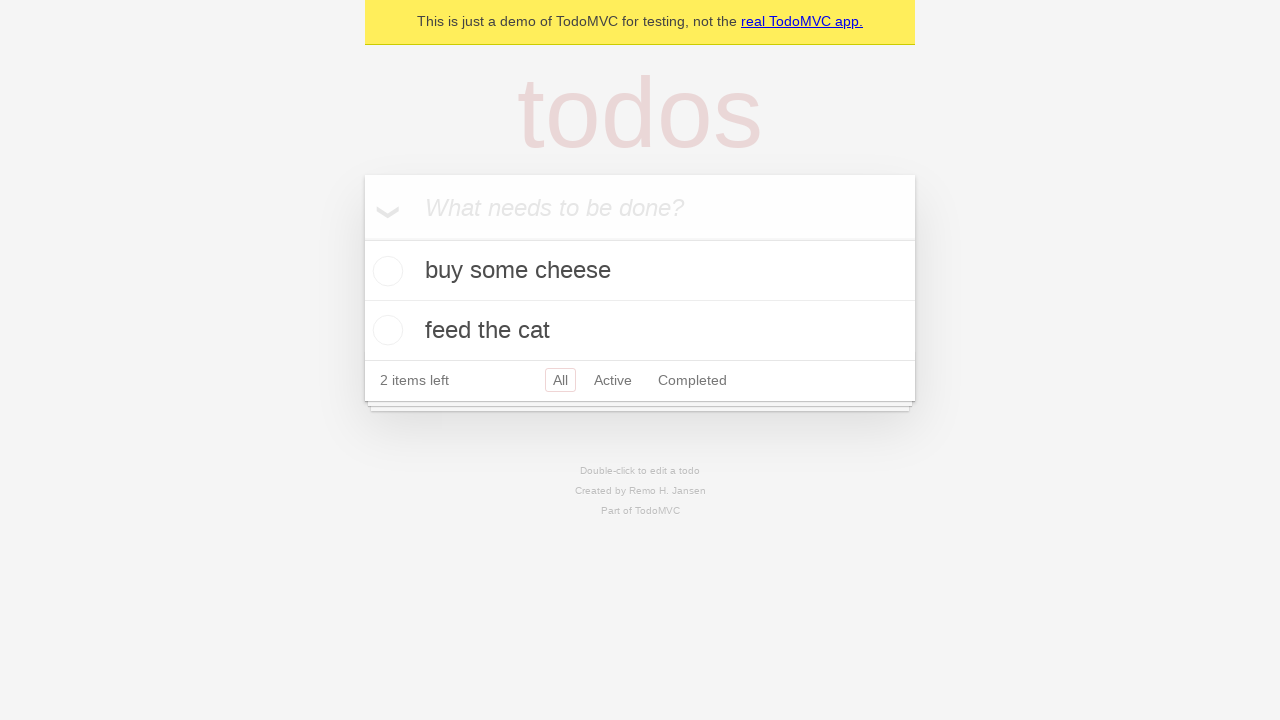

Filled input field with 'book a doctors appointment' on internal:attr=[placeholder="What needs to be done?"i]
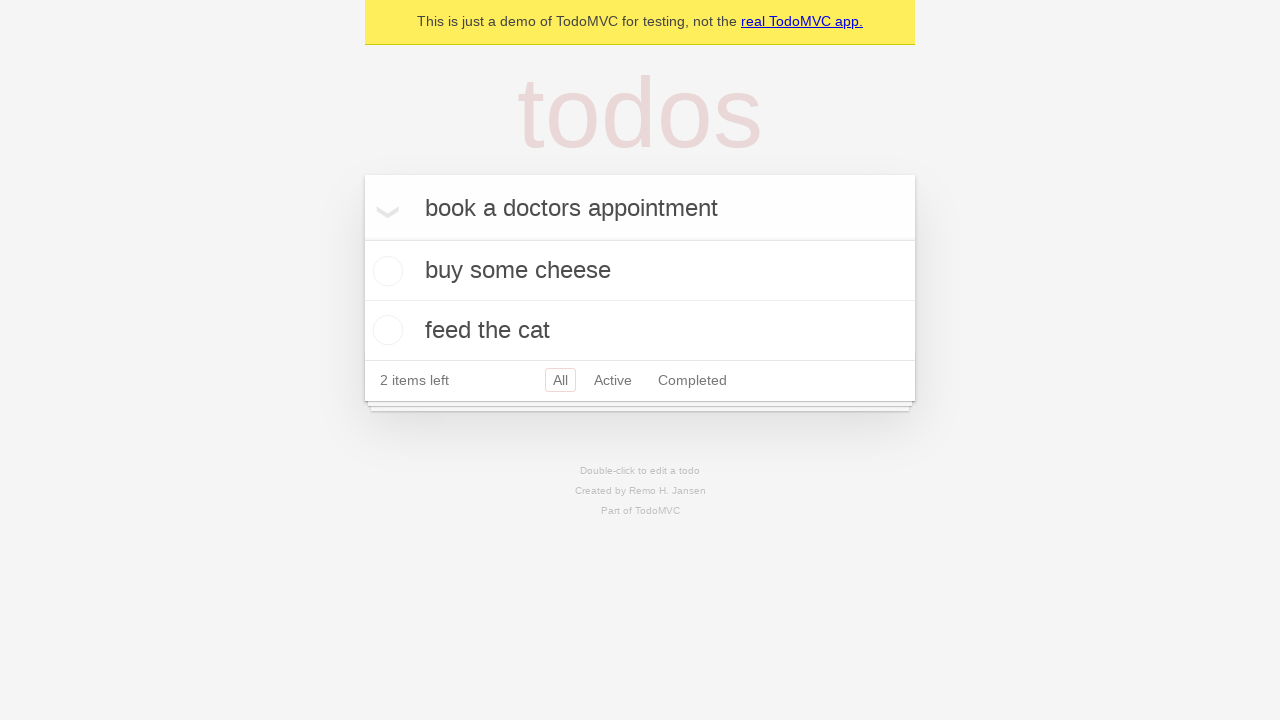

Pressed Enter to create third todo item on internal:attr=[placeholder="What needs to be done?"i]
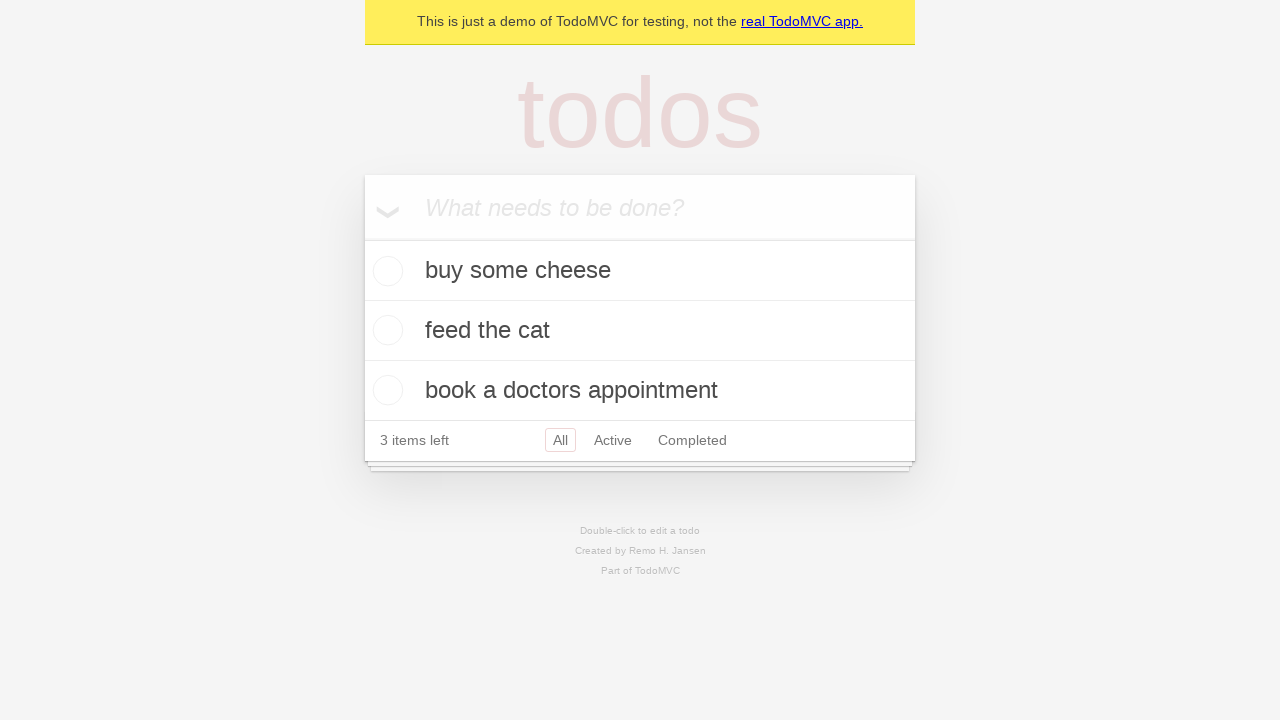

Checked the first todo item as completed at (385, 271) on .todo-list li .toggle >> nth=0
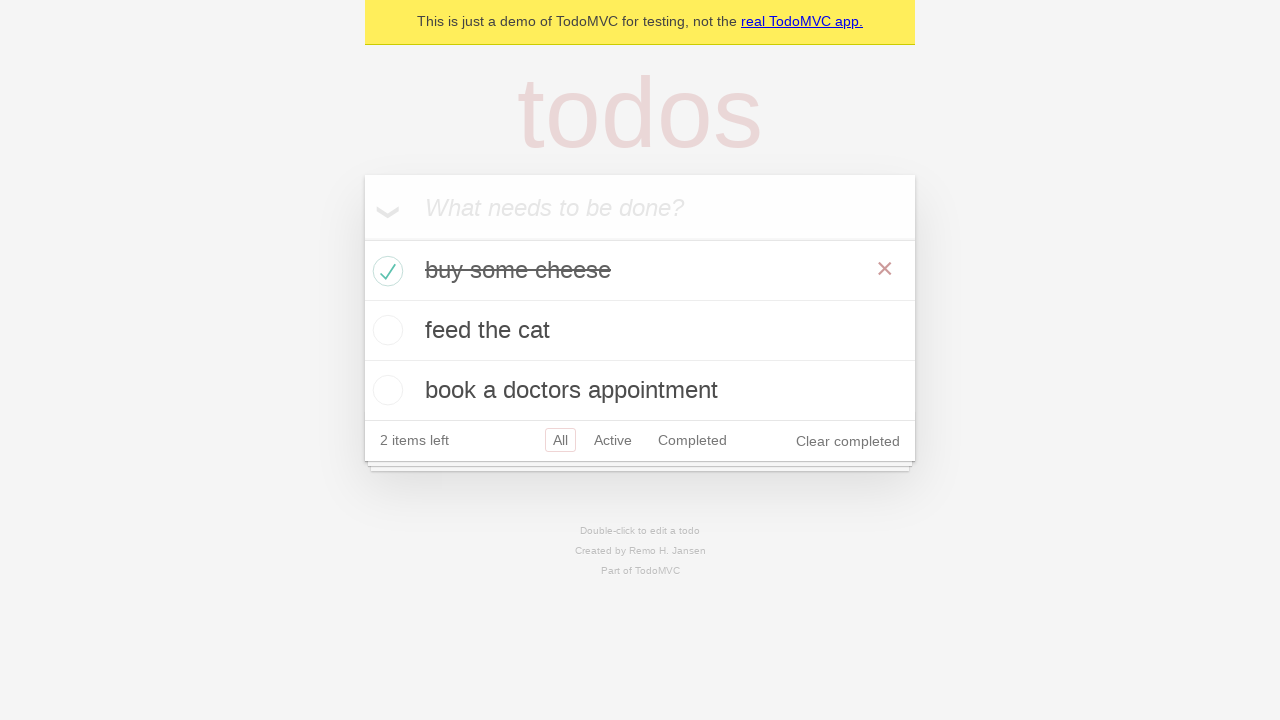

Clicked 'Clear completed' button to remove completed items at (848, 441) on internal:role=button[name="Clear completed"i]
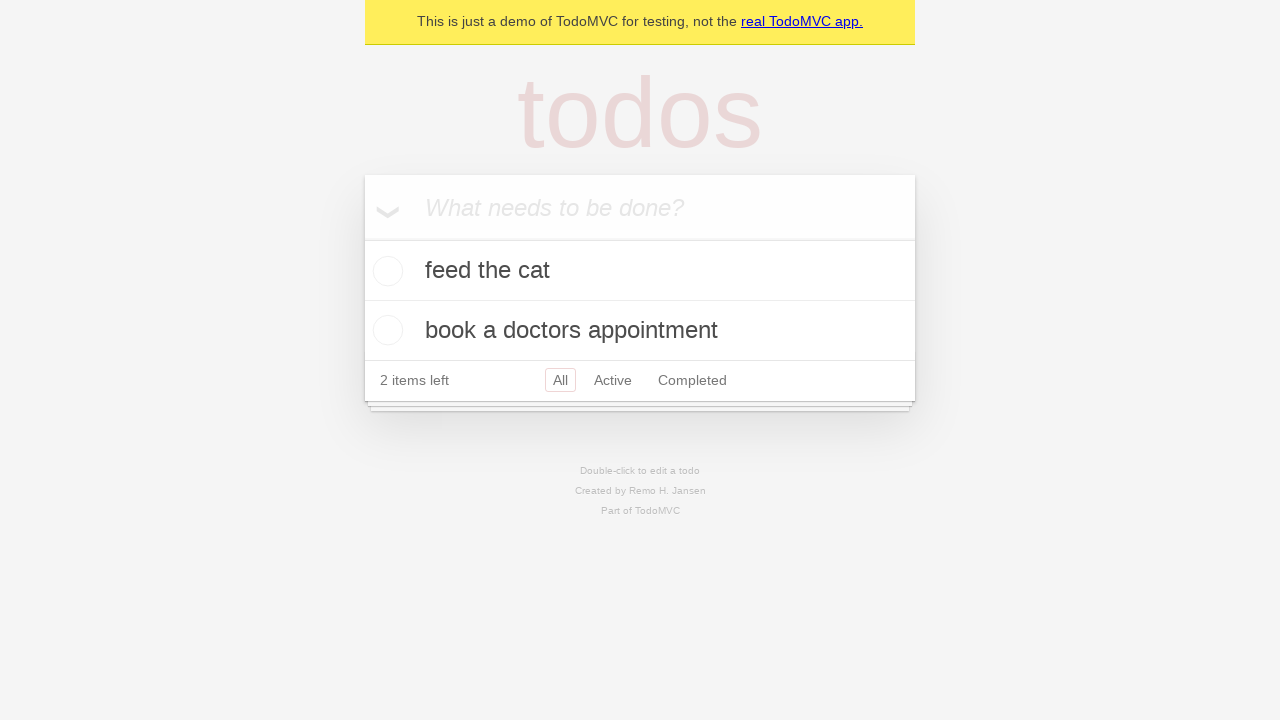

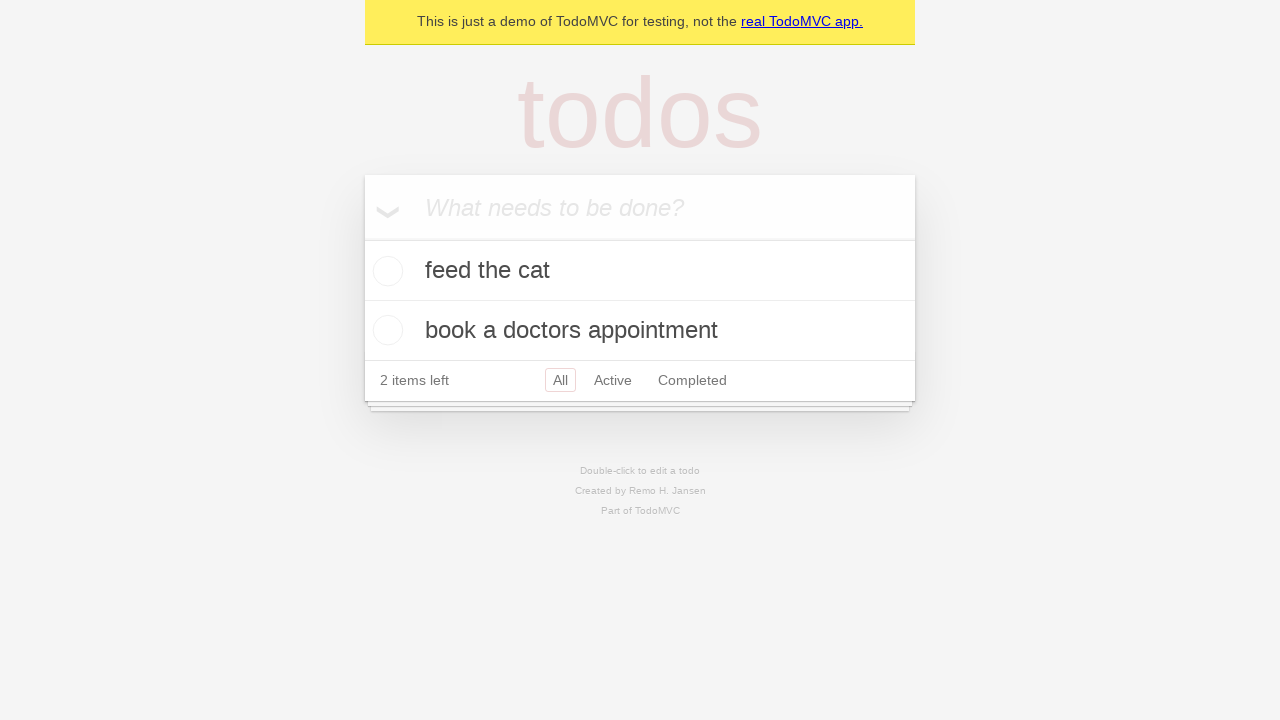